Tests drag and drop functionality on the jQuery UI droppable demo page by dragging an element onto a drop target within an iframe.

Starting URL: https://jqueryui.com/droppable/

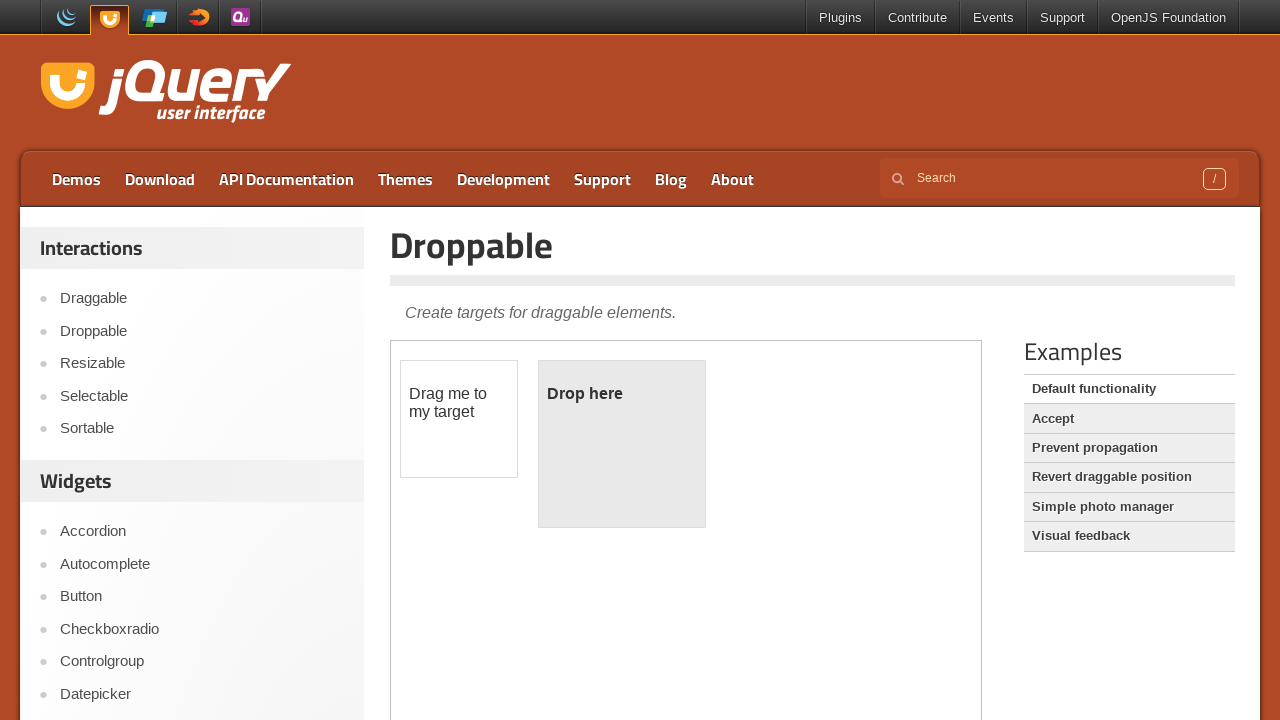

Demo iframe loaded
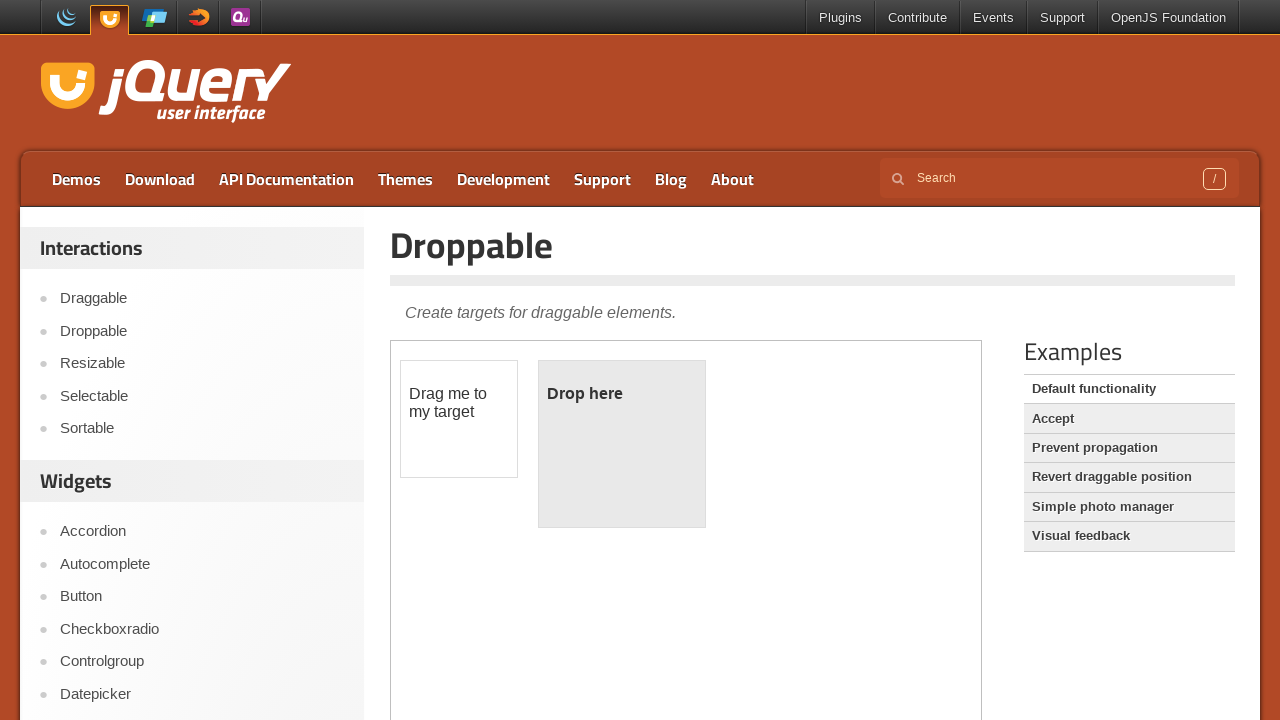

Switched to demo iframe
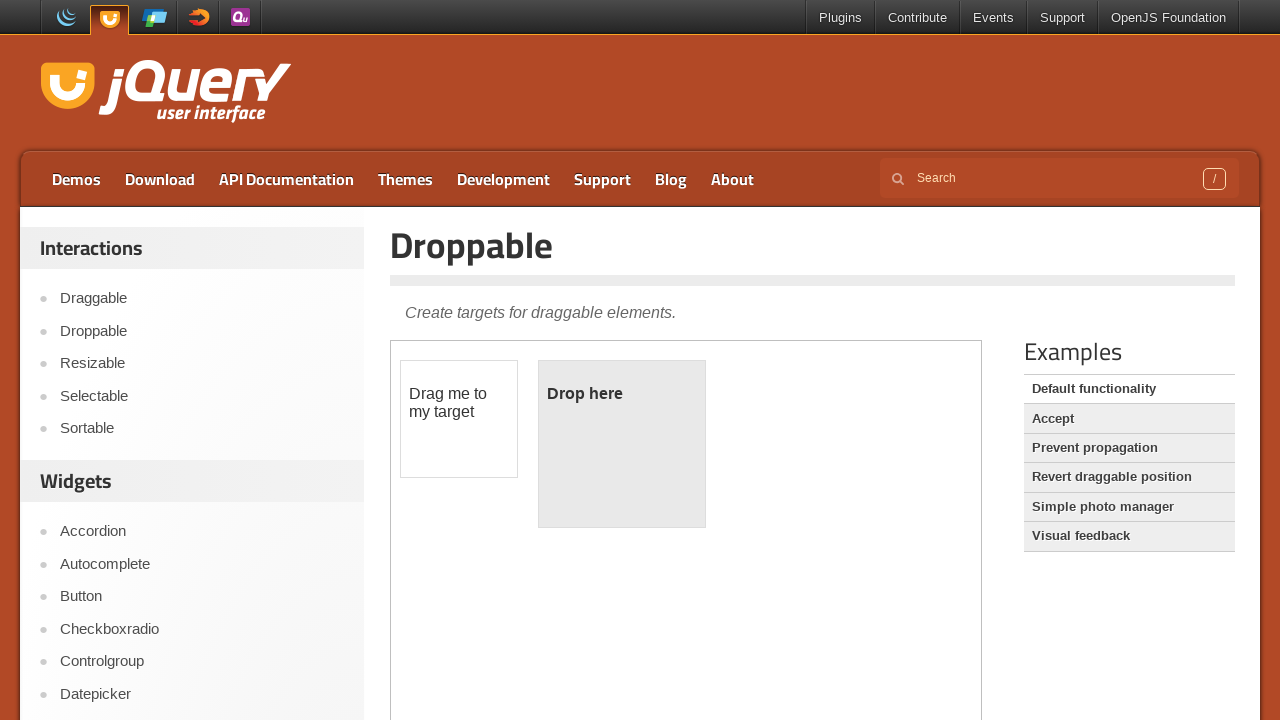

Draggable element is visible
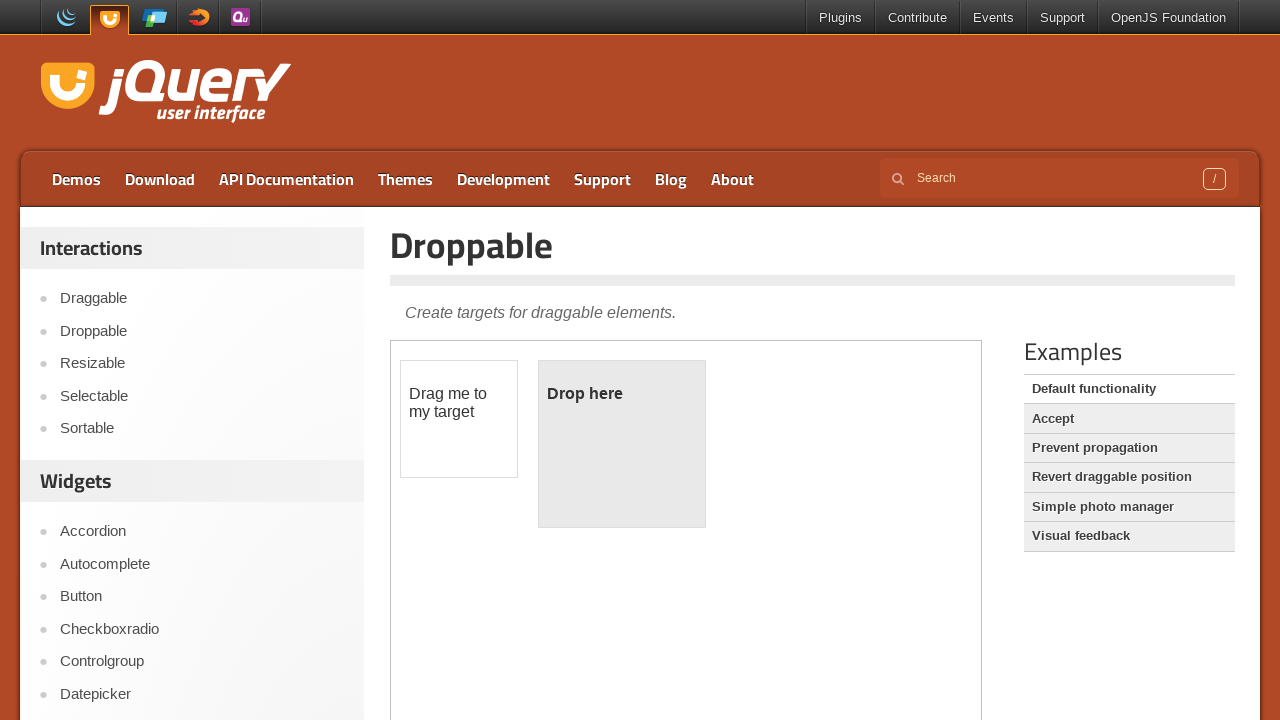

Droppable element is visible
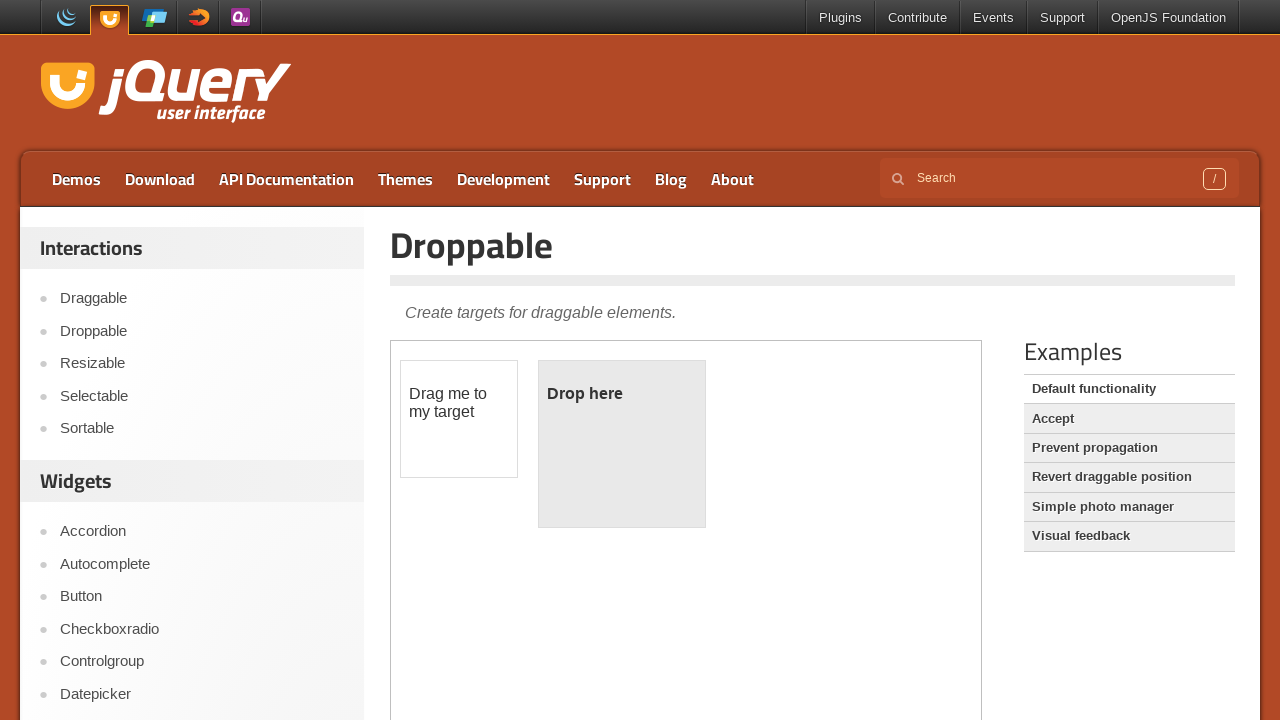

Dragged draggable element onto droppable target at (622, 444)
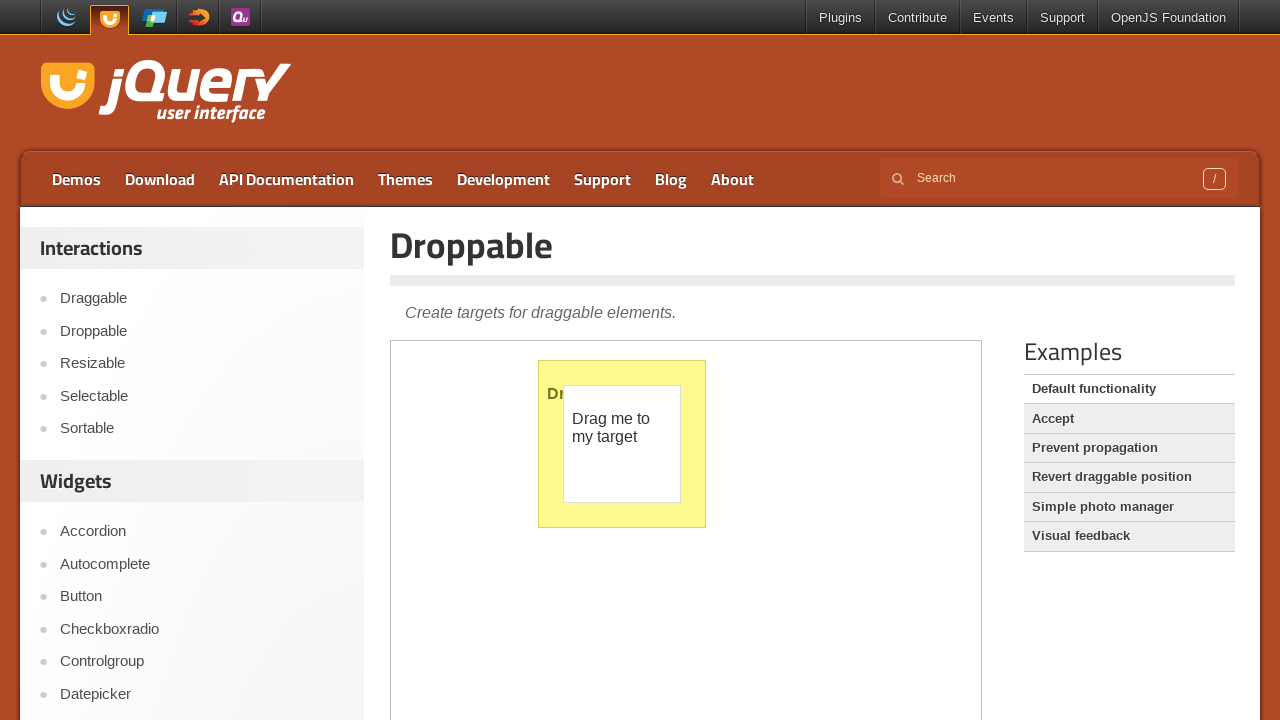

Drop action completed successfully - droppable text changed to 'Dropped!'
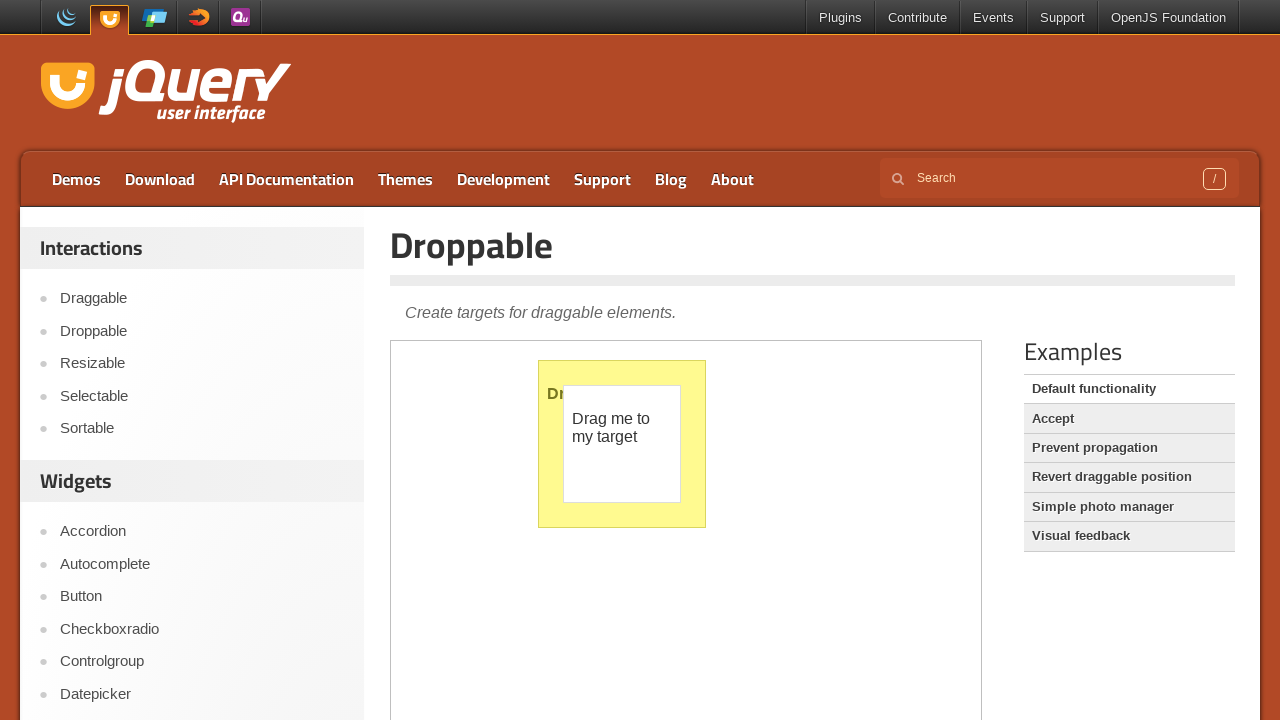

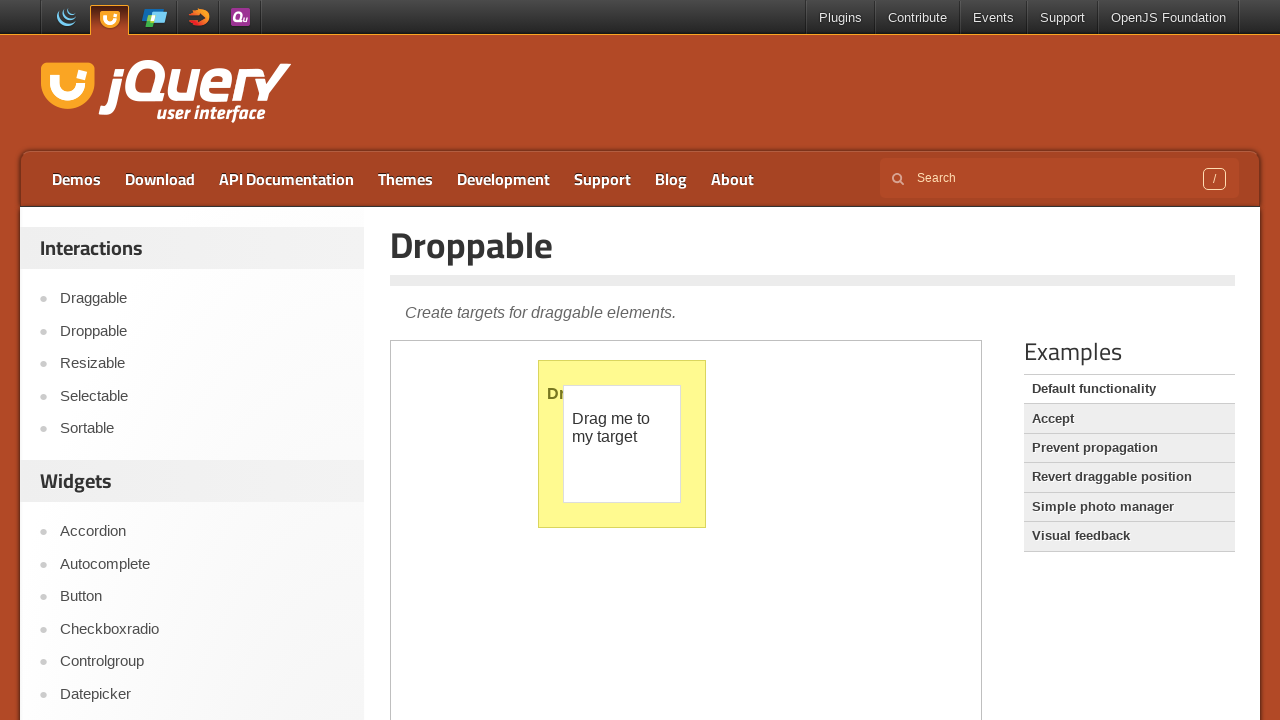